Tests a multi-select dropdown by verifying the presence and absence of specific options in the dropdown's text content

Starting URL: https://testautomationpractice.blogspot.com/

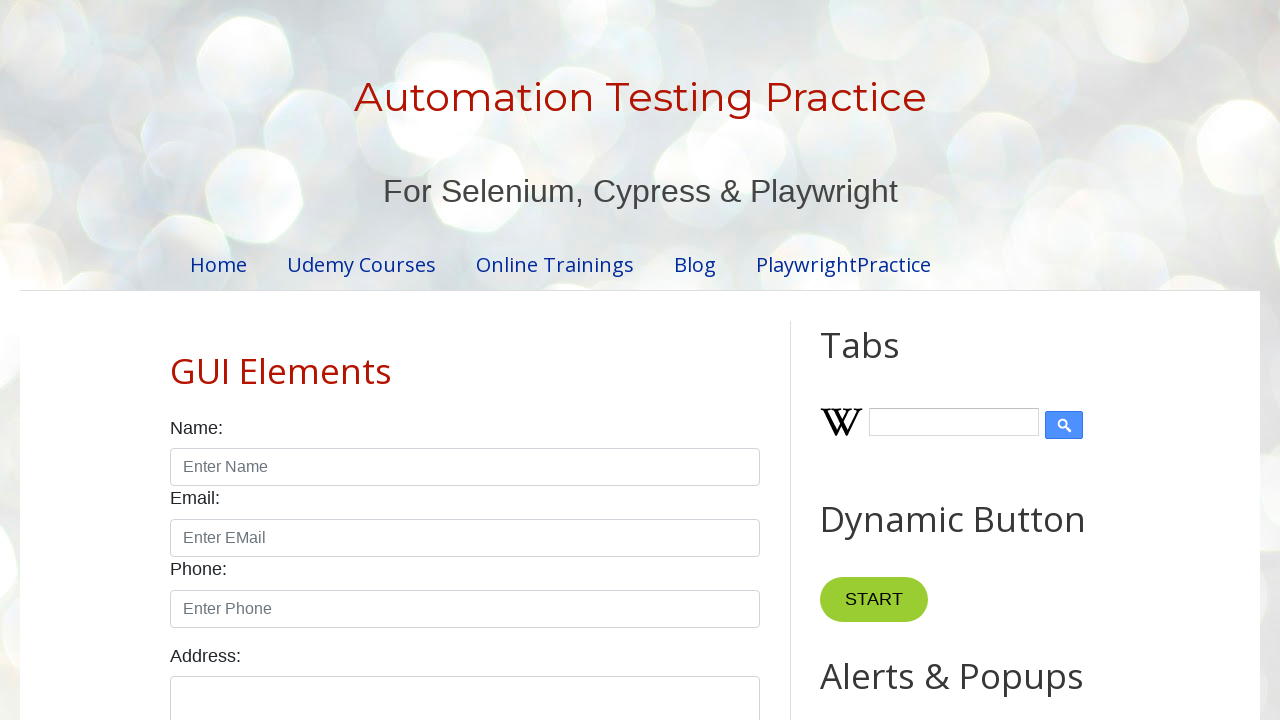

Navigated to test automation practice website
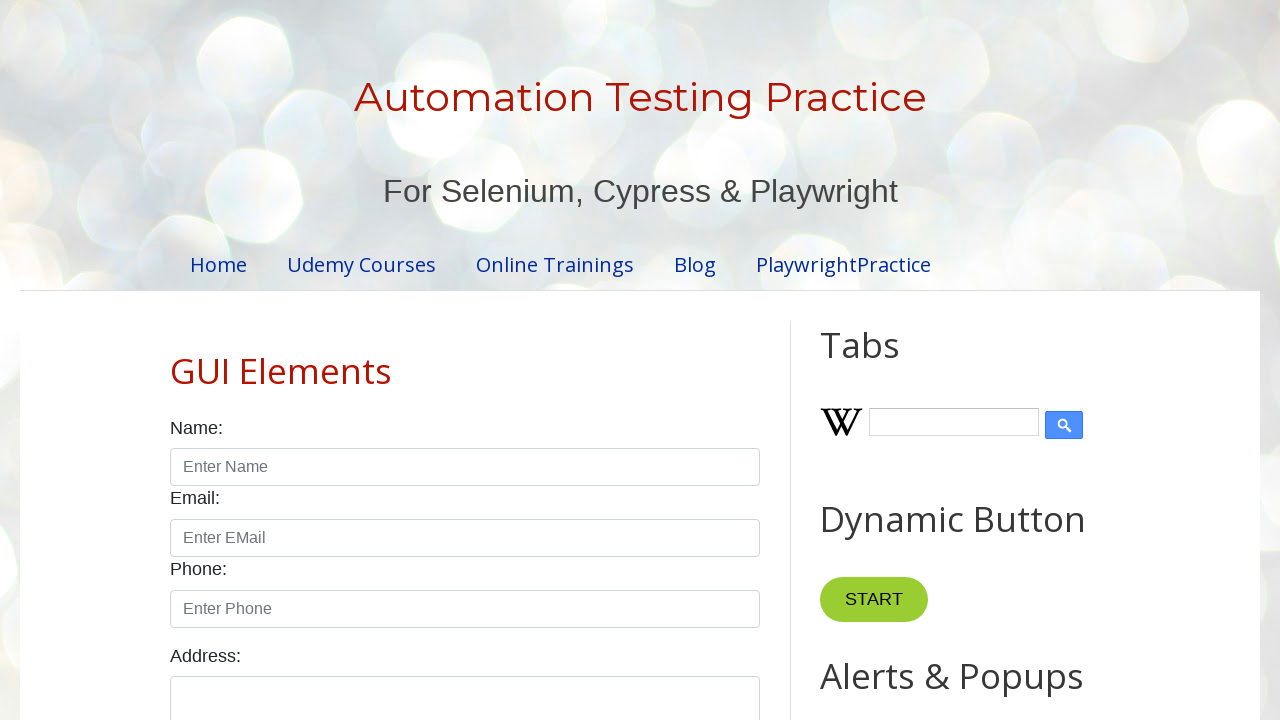

Retrieved text content from multi-select dropdown
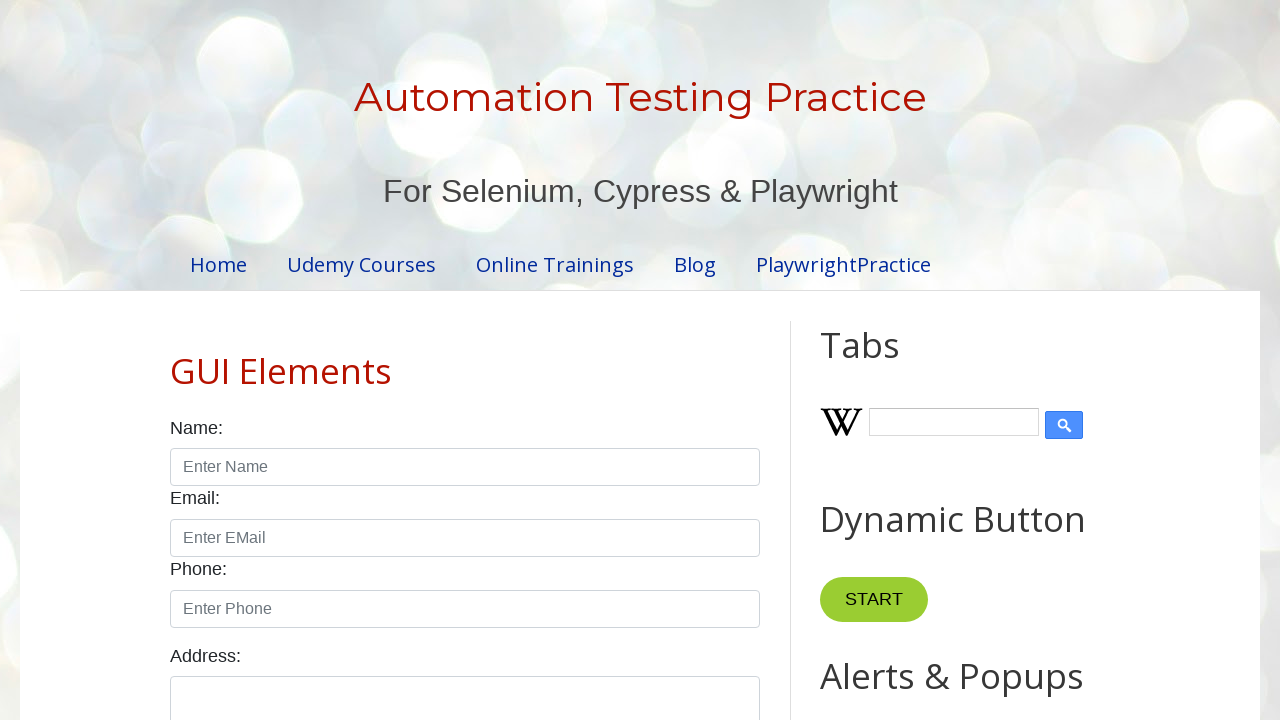

Verified that 'Blue' is present in dropdown options
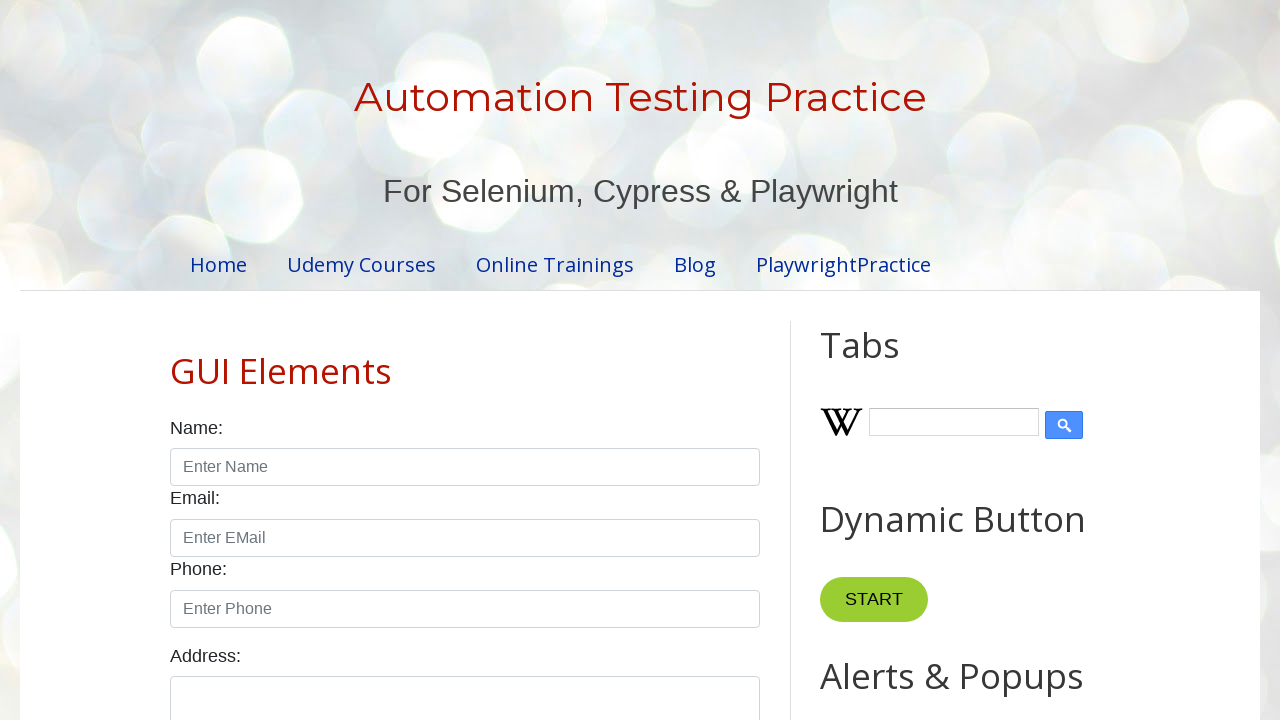

Verified that 'Black' is not present in dropdown options
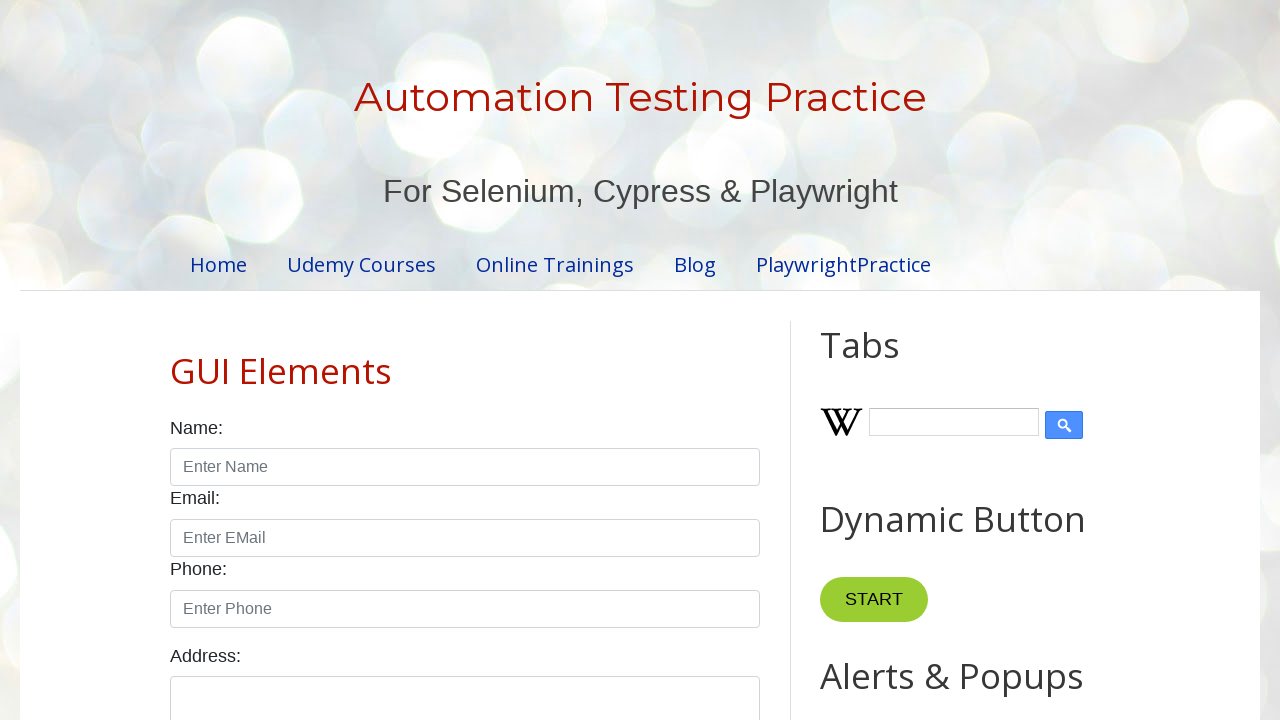

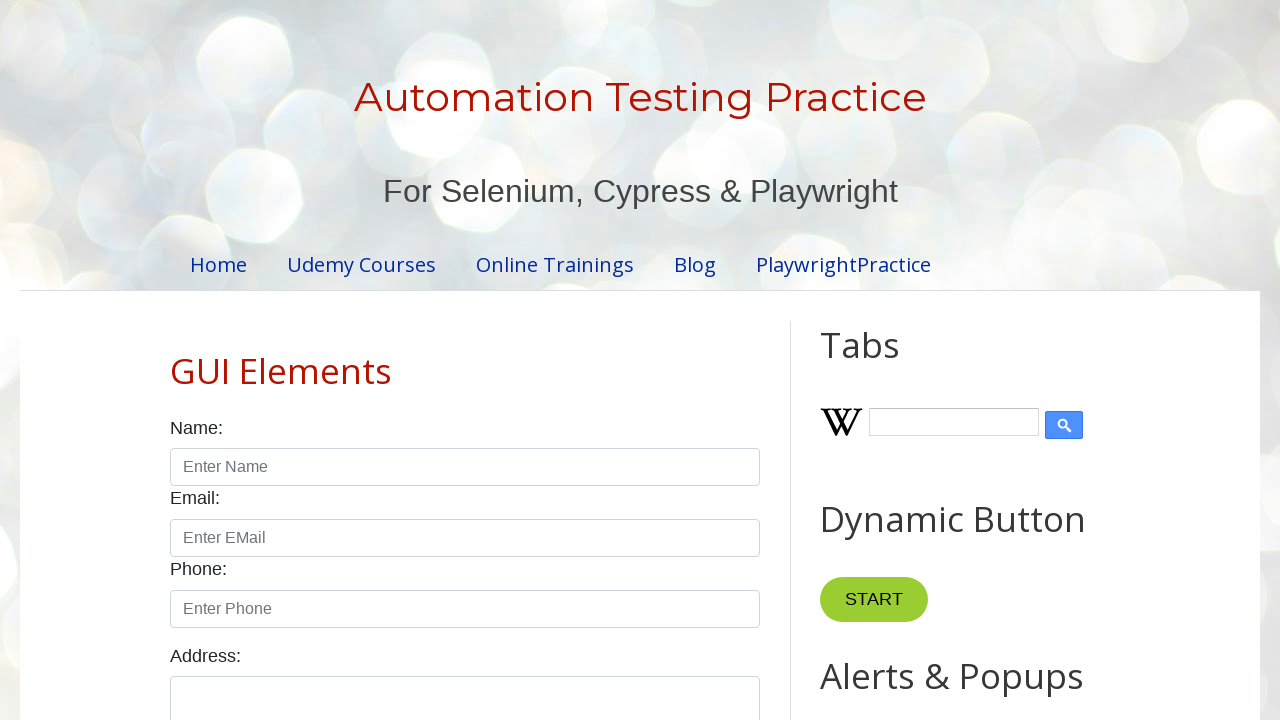